Navigates to Sberbank currency converter page

Starting URL: http://www.sberbank.ru/ru/quotes/converter

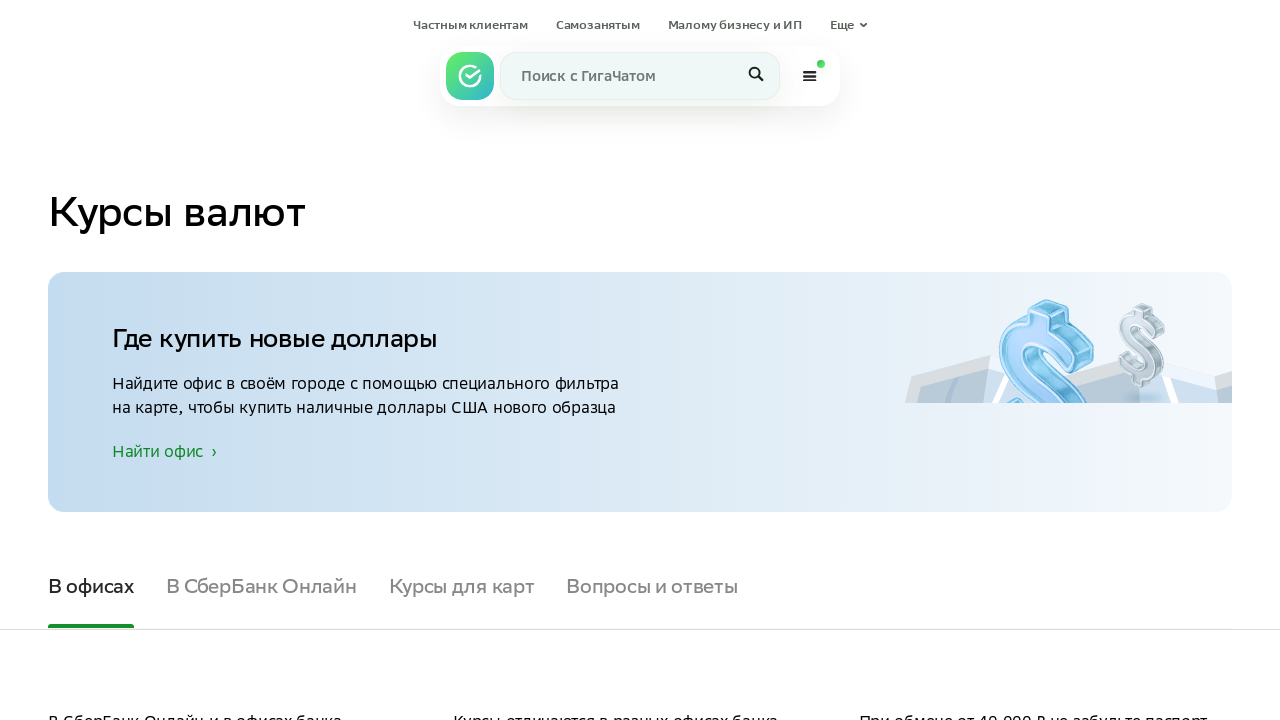

Navigated to Sberbank currency converter page
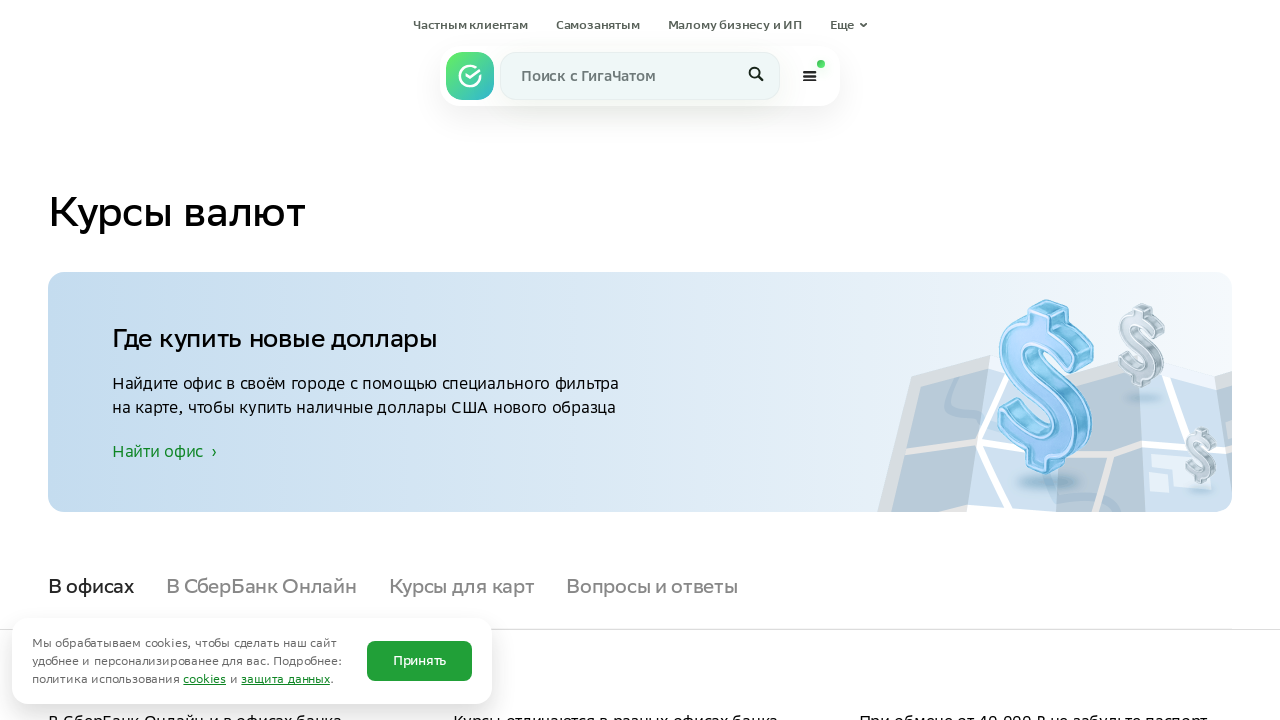

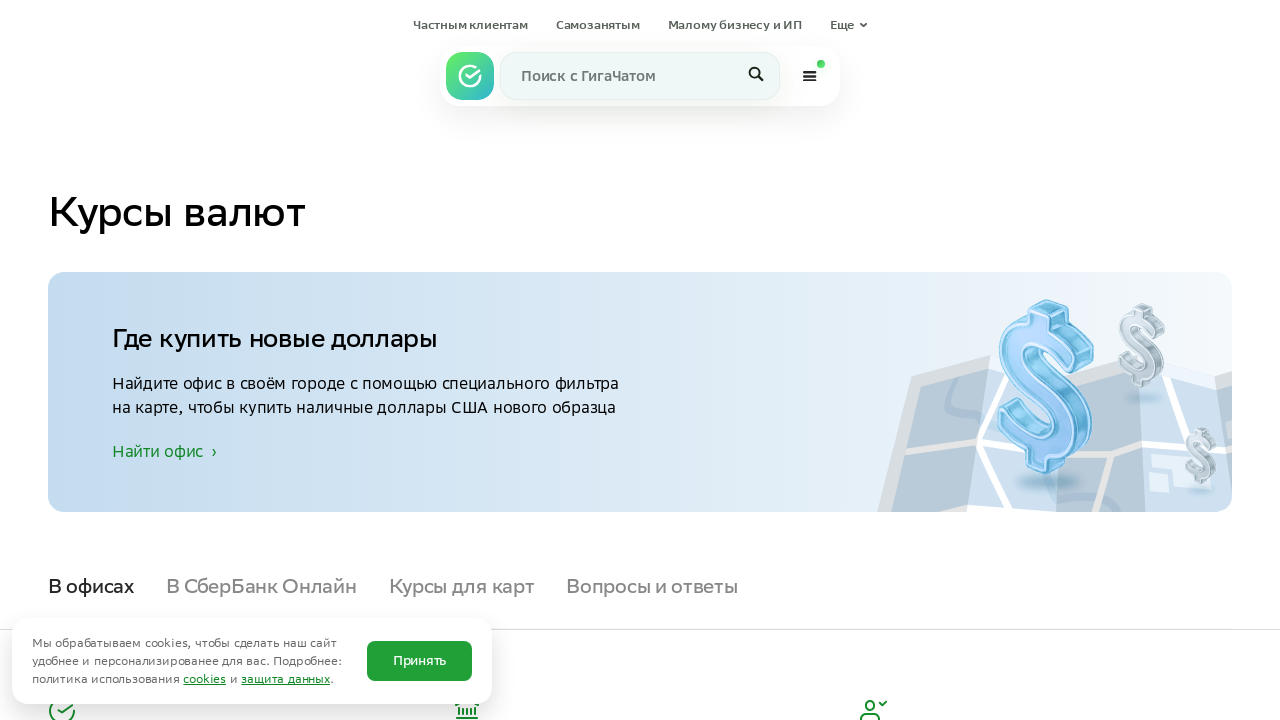